Tests the DS Portal application by navigating to the homepage and clicking the "Get Started" button to navigate to the main homepage

Starting URL: https://dsportalapp.herokuapp.com/

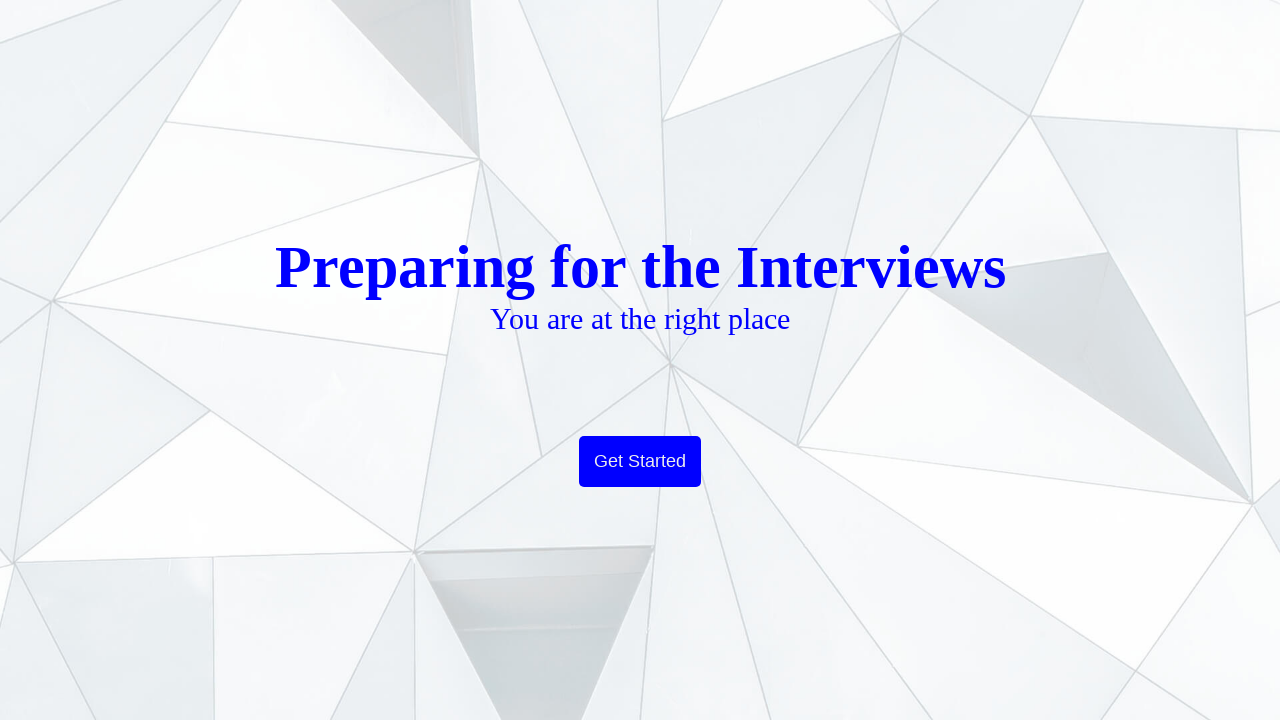

Navigated to DS Portal homepage
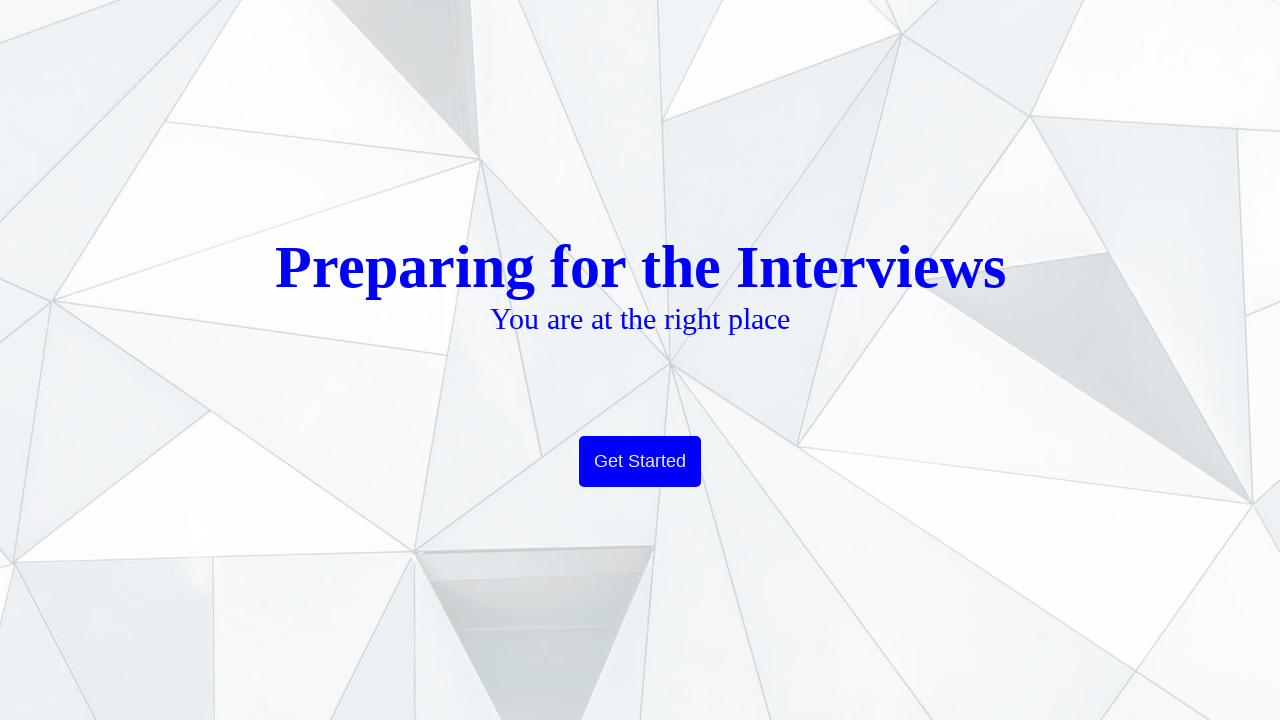

Clicked the 'Get Started' button at (640, 462) on xpath=//button[text()='Get Started']
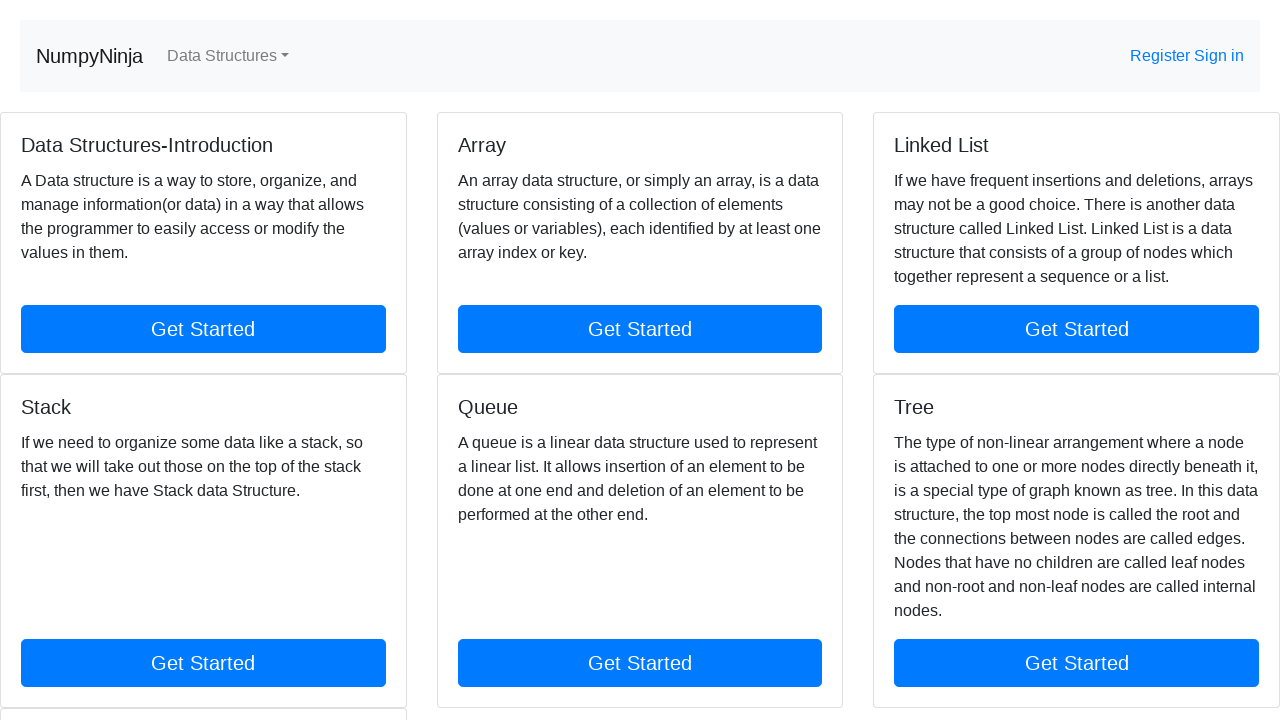

Waited for navigation to complete and network to be idle
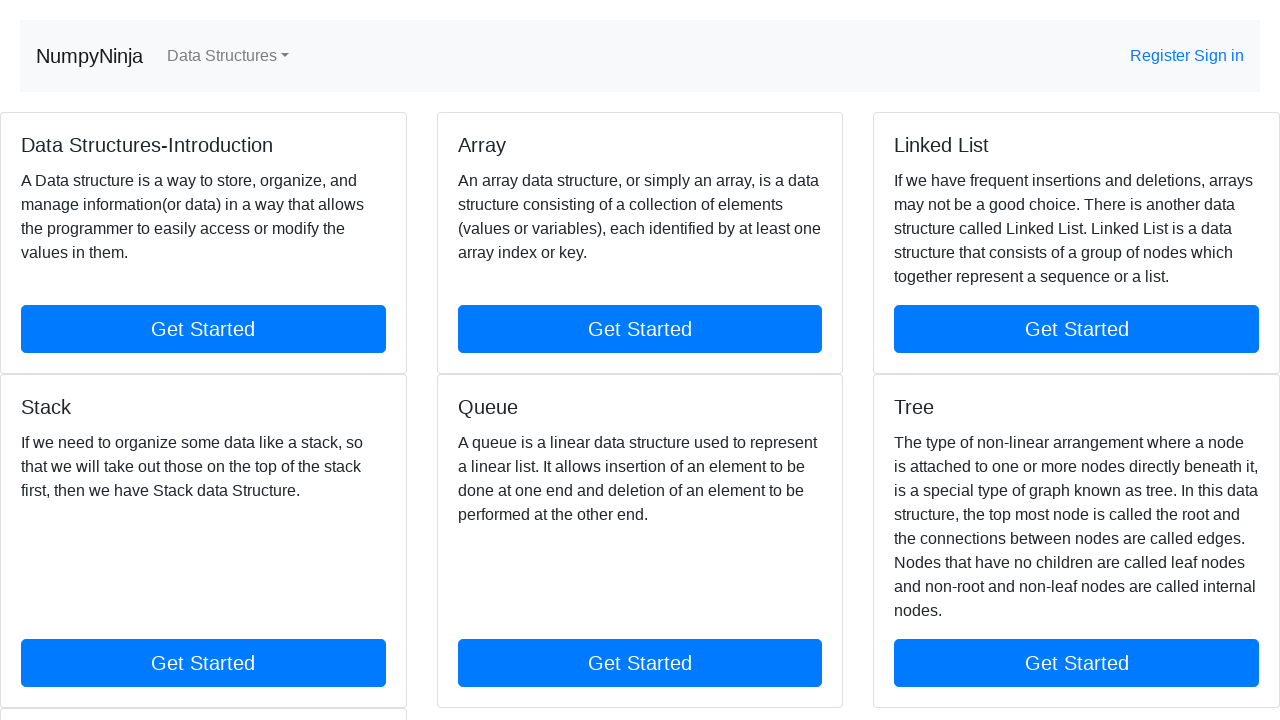

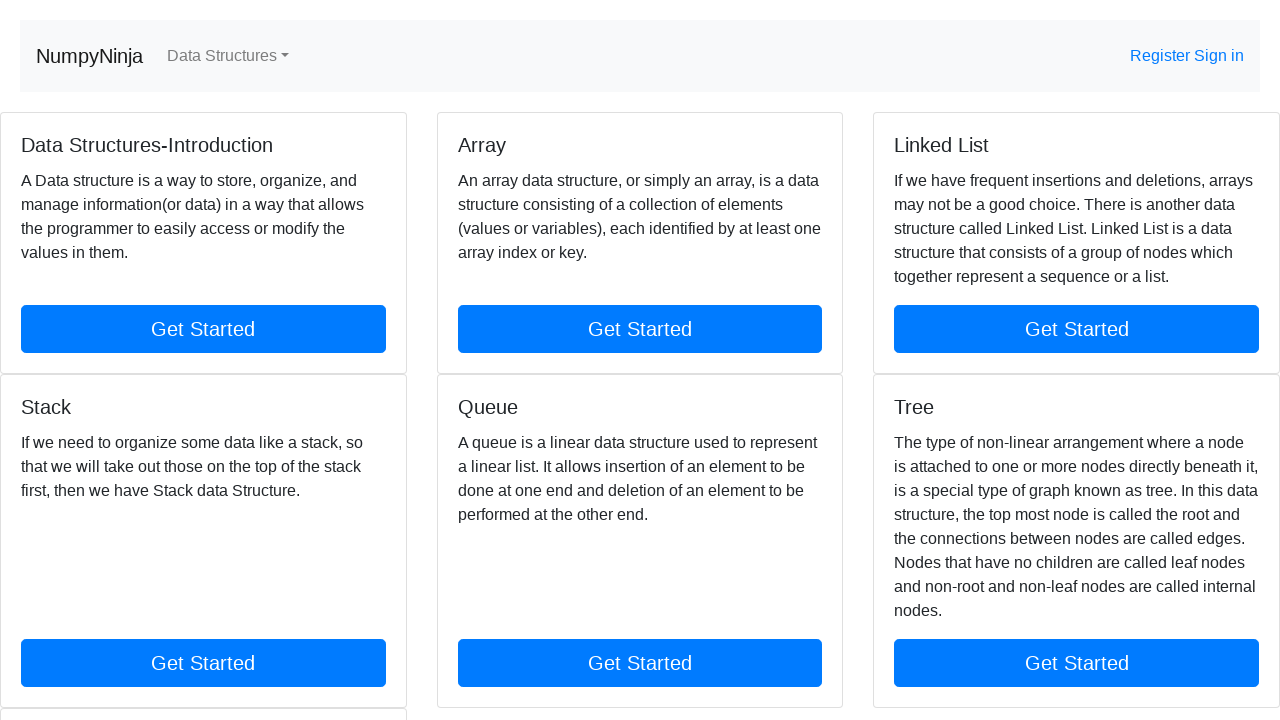